Tests keyboard key presses by sending the space key and left arrow key to an element on the page and verifying the displayed result text matches the expected key pressed.

Starting URL: http://the-internet.herokuapp.com/key_presses

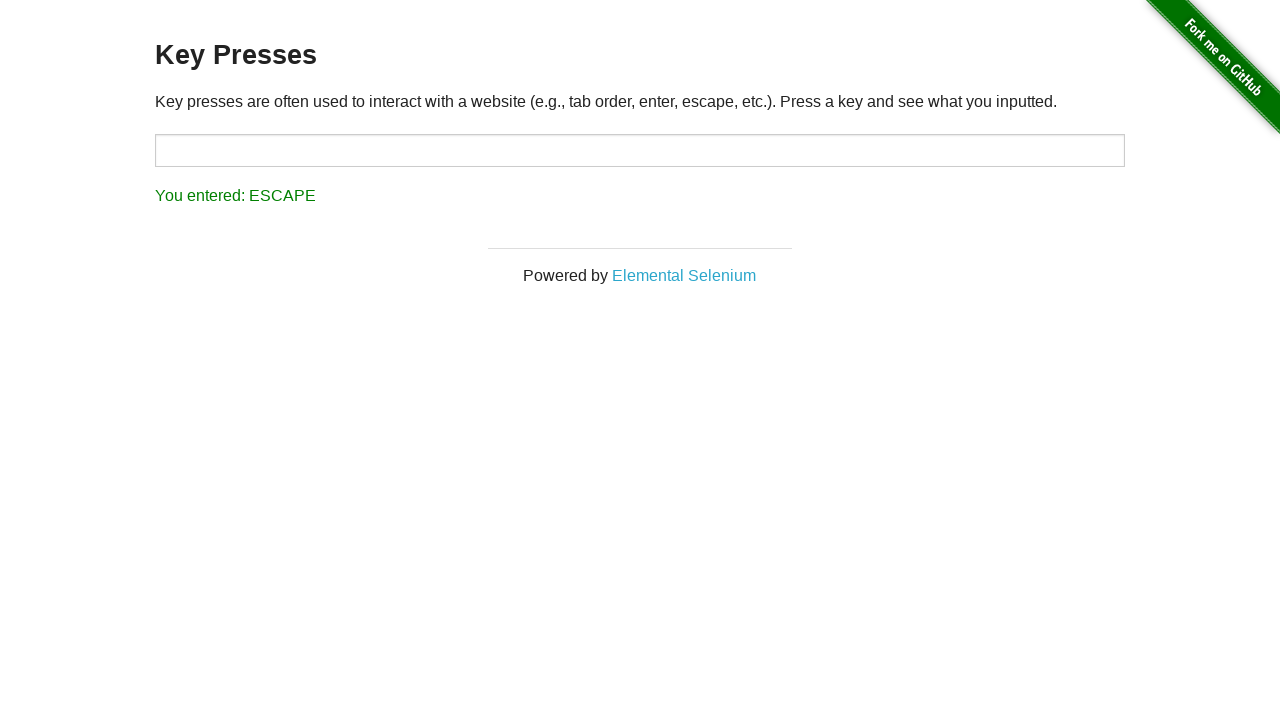

Pressed Space key on target element on #target
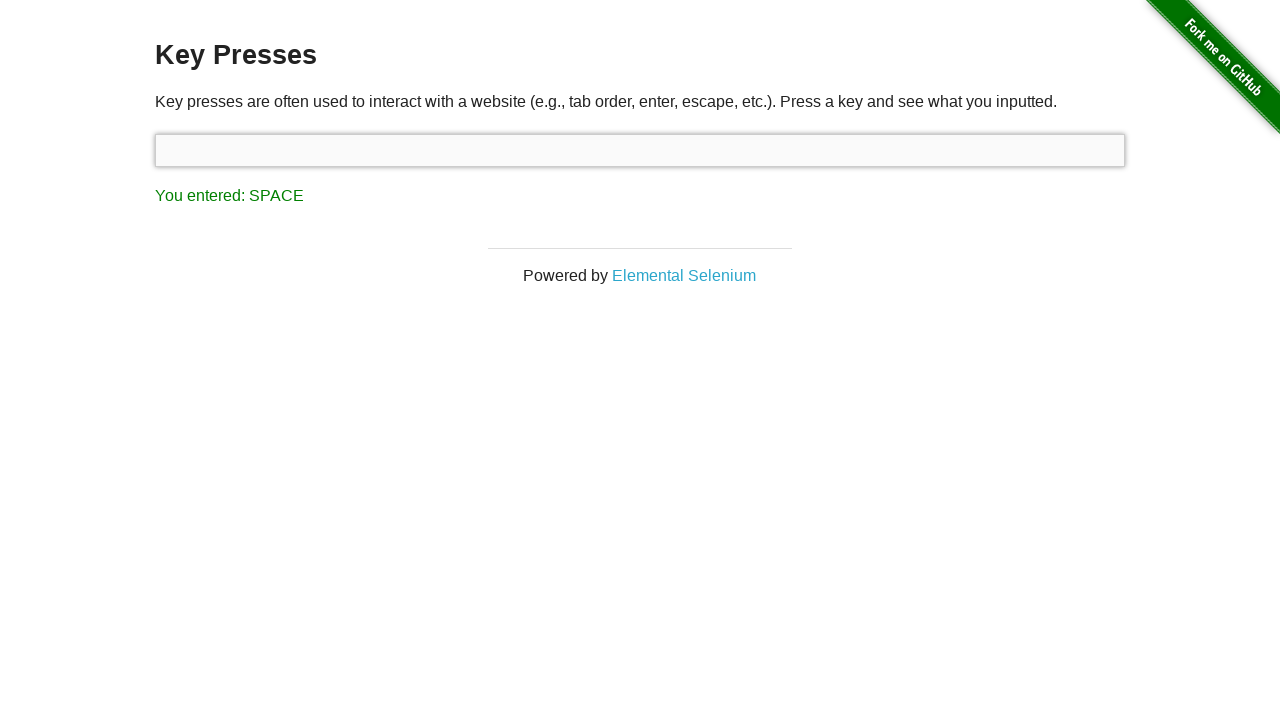

Verified result text shows SPACE key was pressed
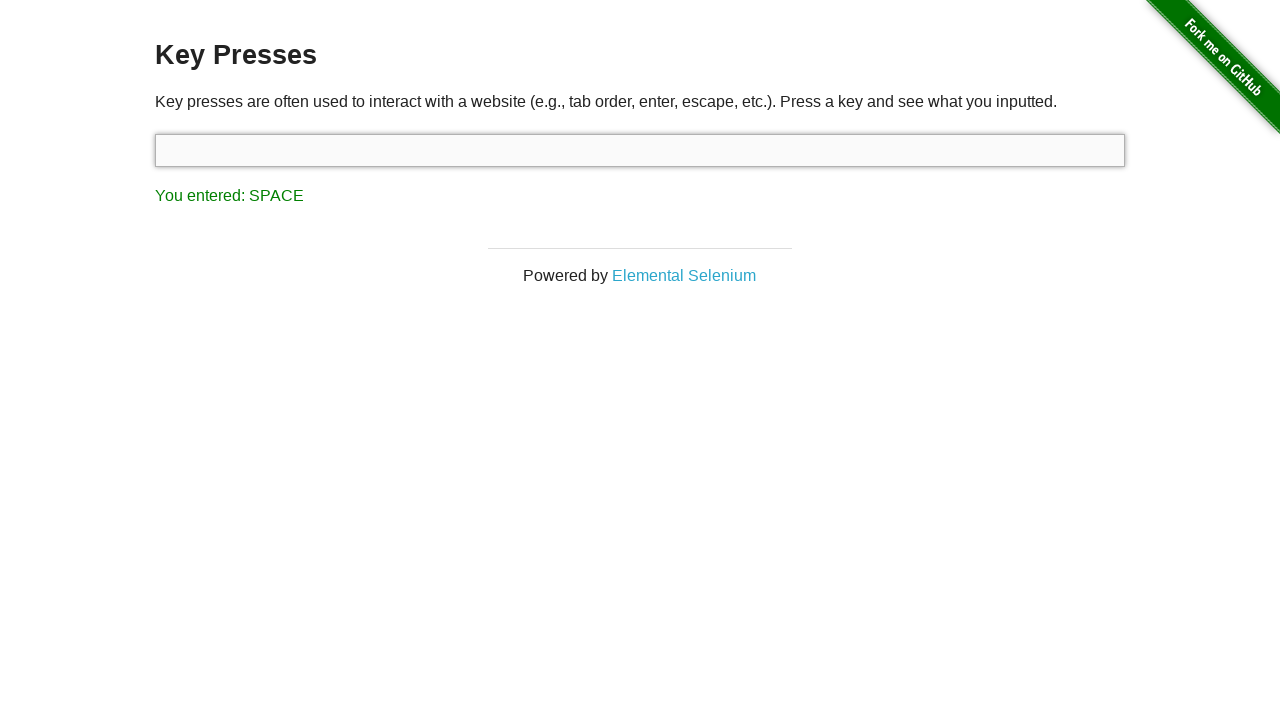

Pressed Left Arrow key using keyboard
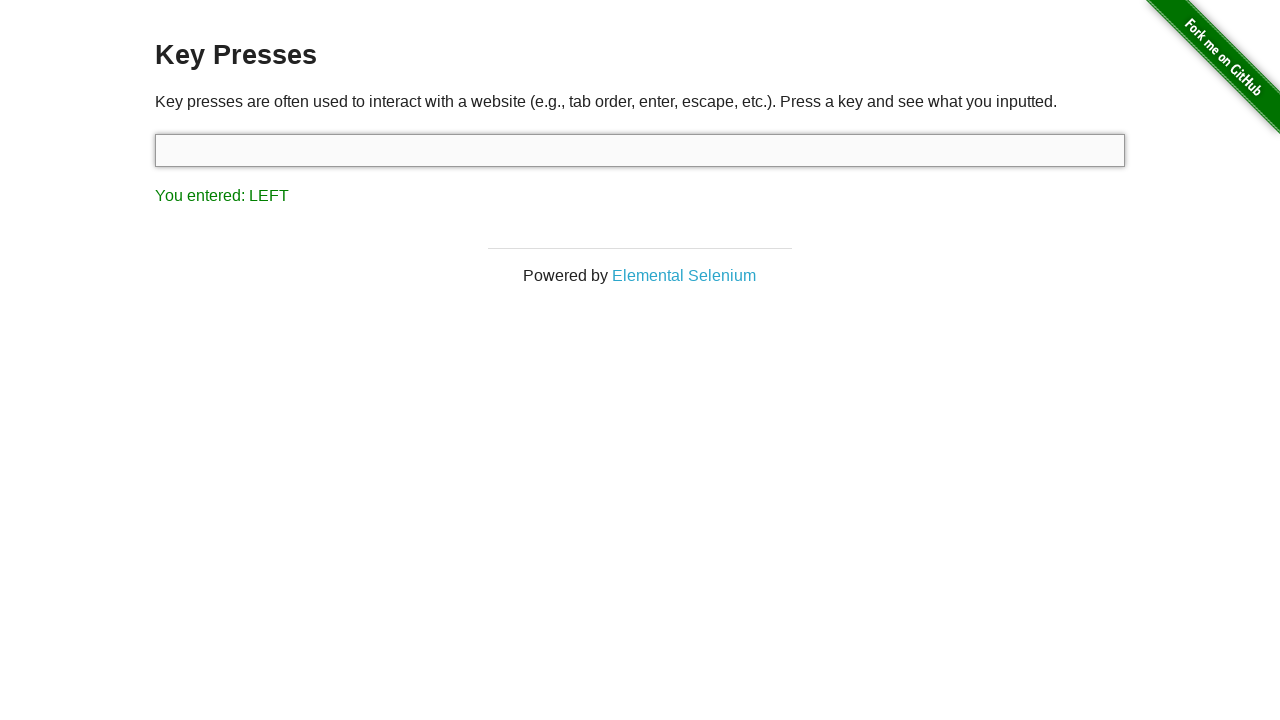

Verified result text shows LEFT key was pressed
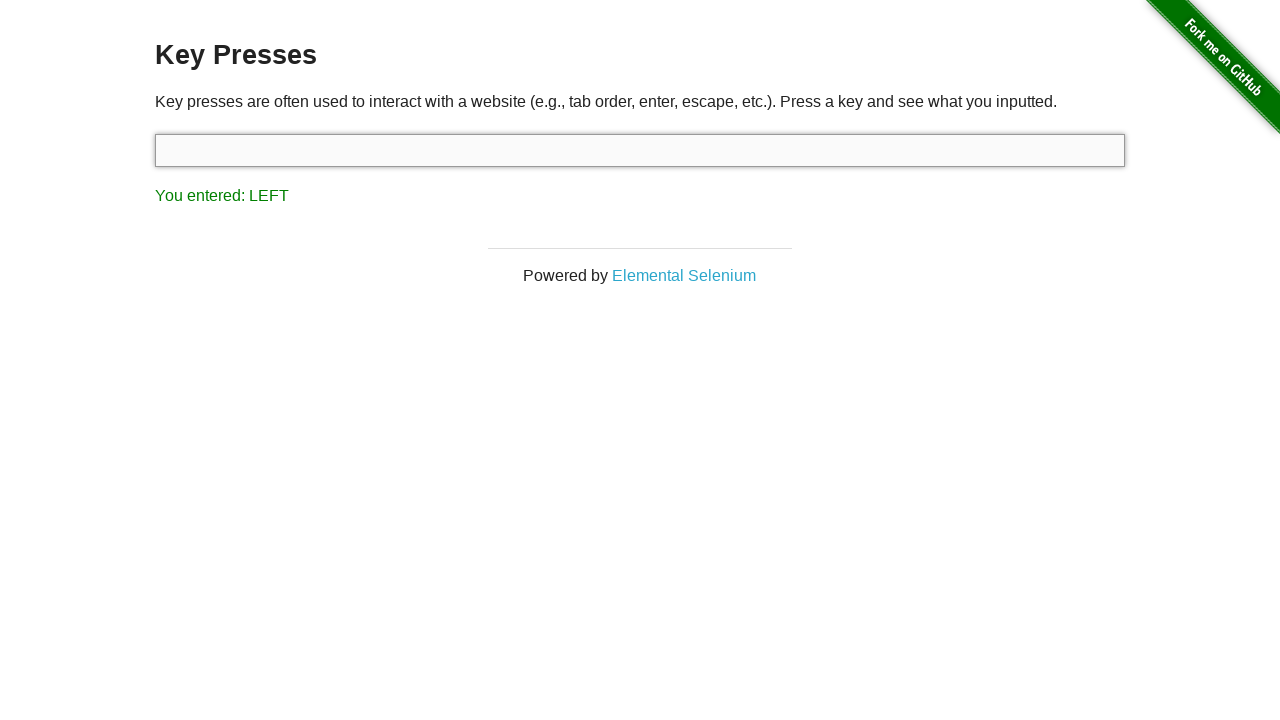

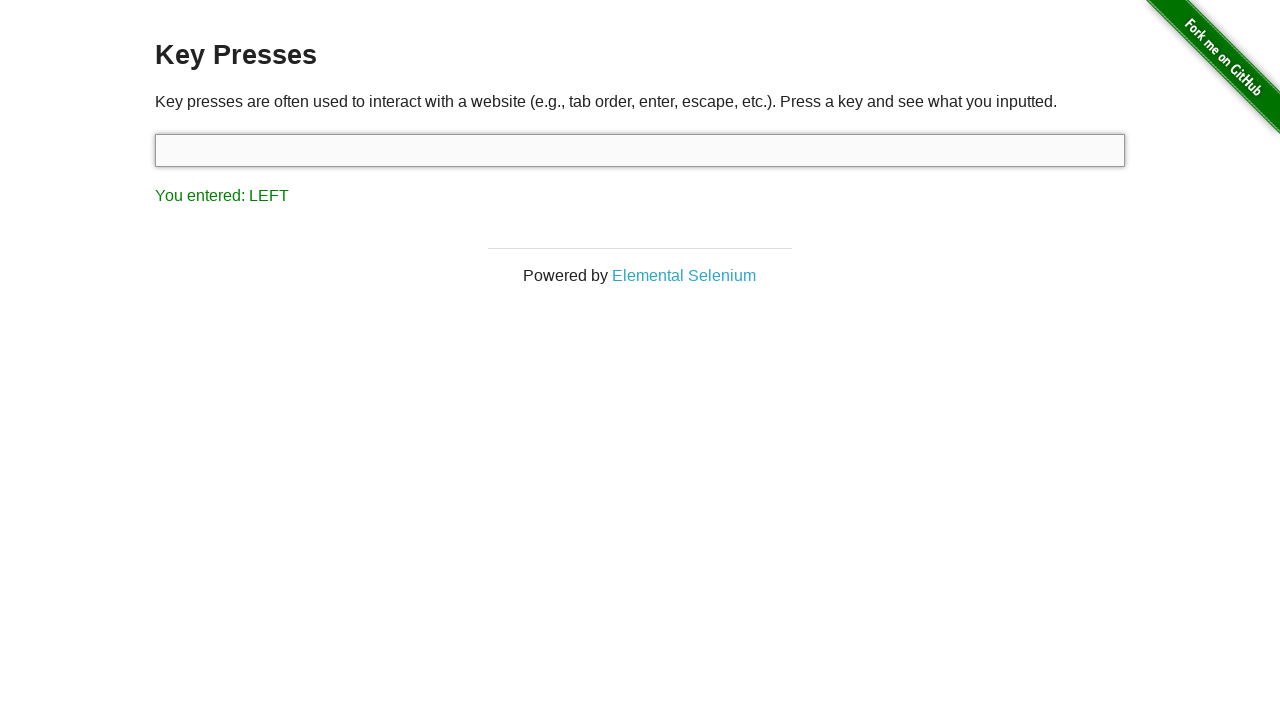